Tests dynamic loading with a 6-second wait, clicking a button and verifying that "Hello World!" text appears after loading completes

Starting URL: http://the-internet.herokuapp.com/dynamic_loading/2

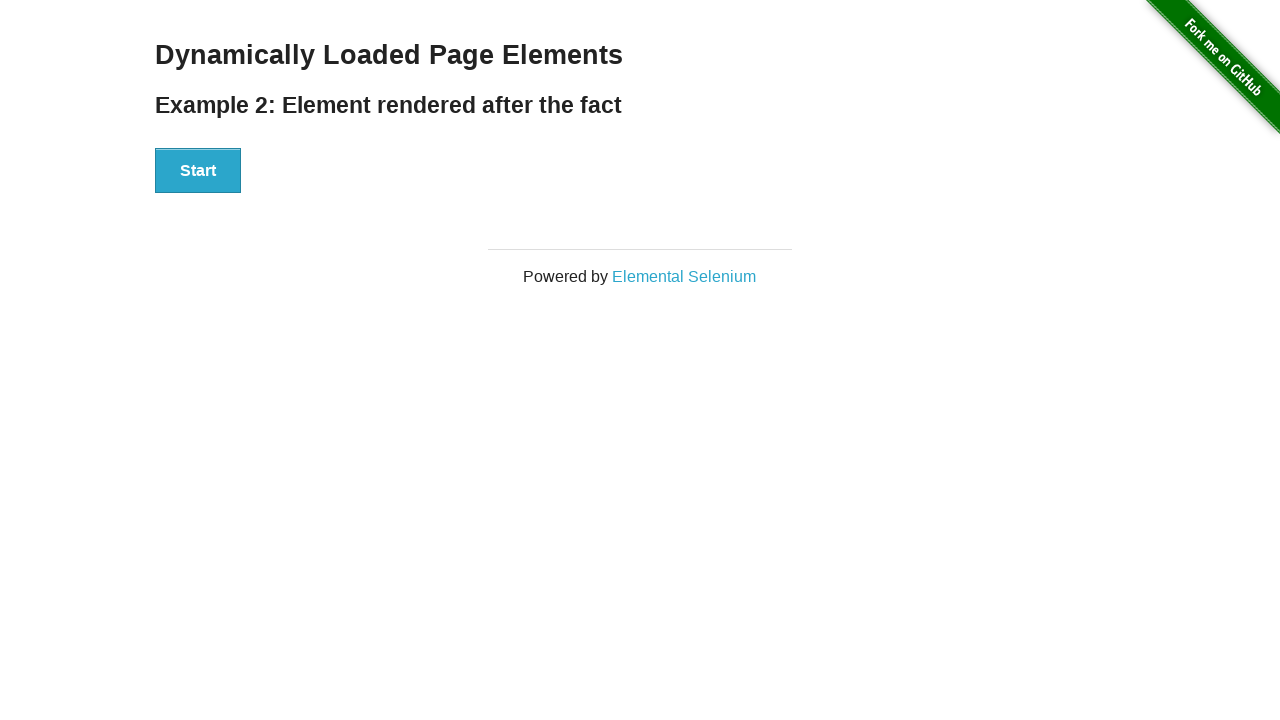

Clicked Start button to trigger dynamic loading at (198, 171) on div#start>button
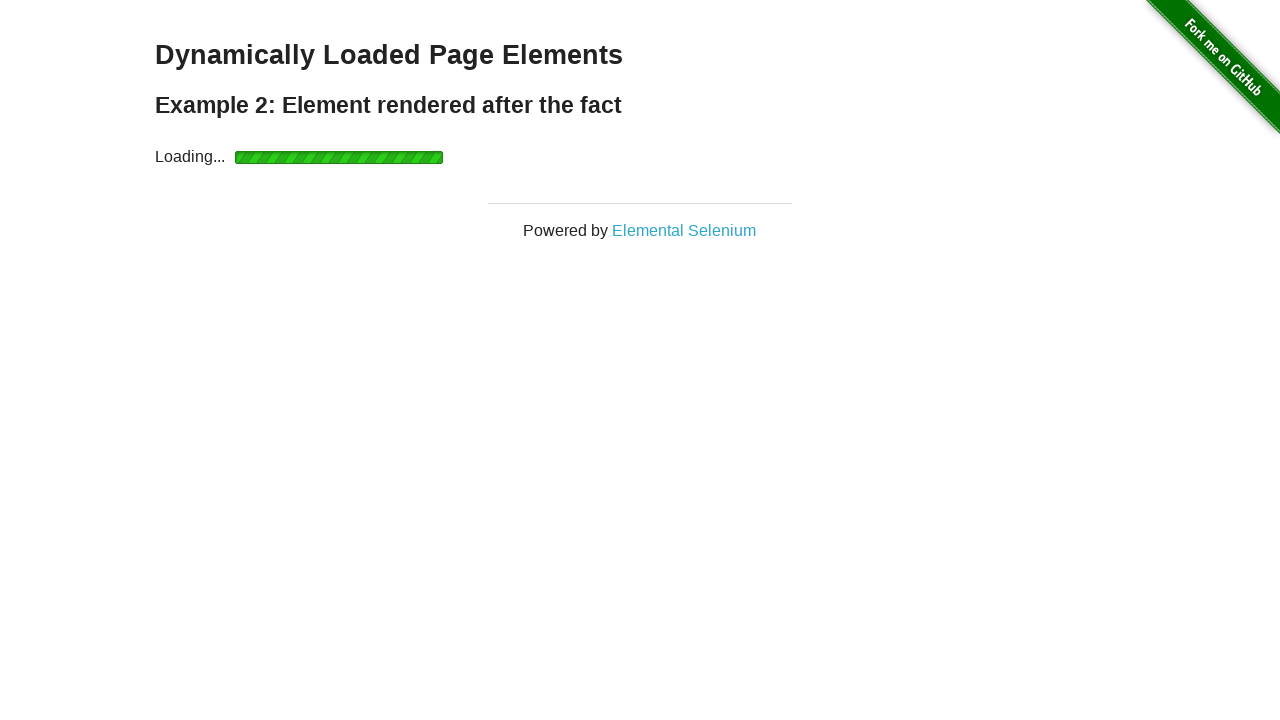

Waited for 'Hello World!' text to appear (6s timeout)
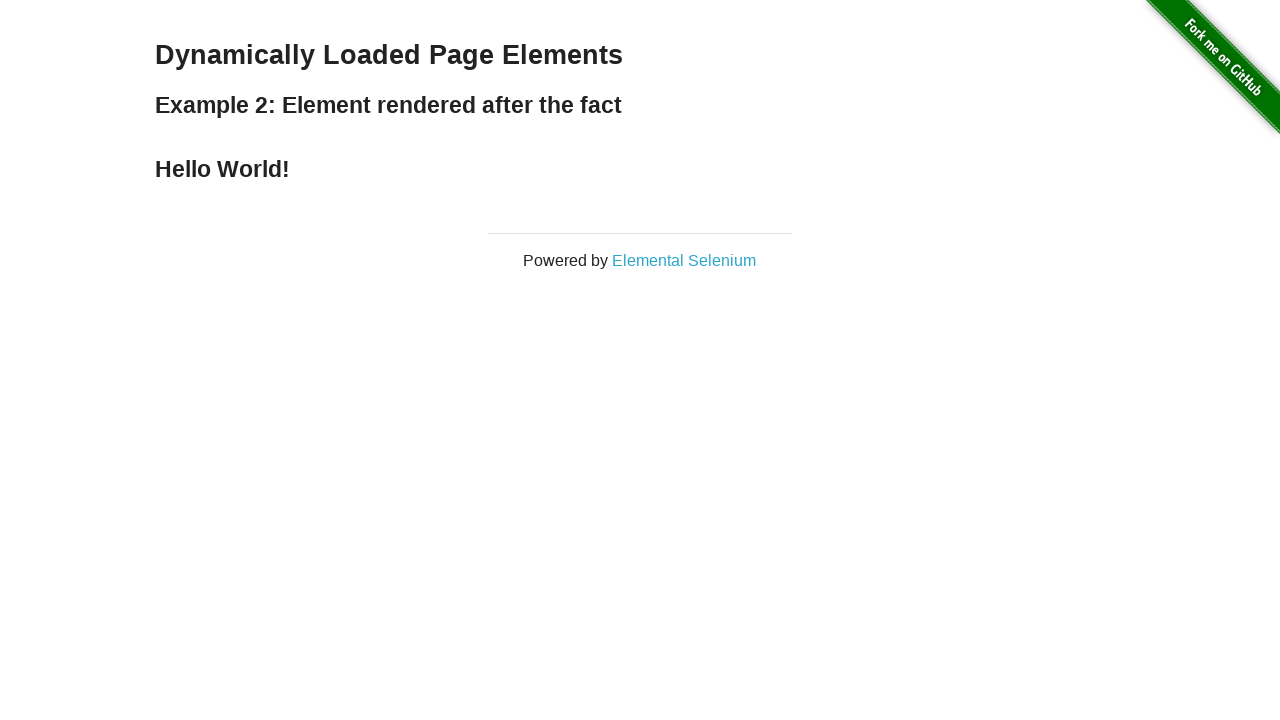

Verified 'Hello World!' text is visible after loading completes
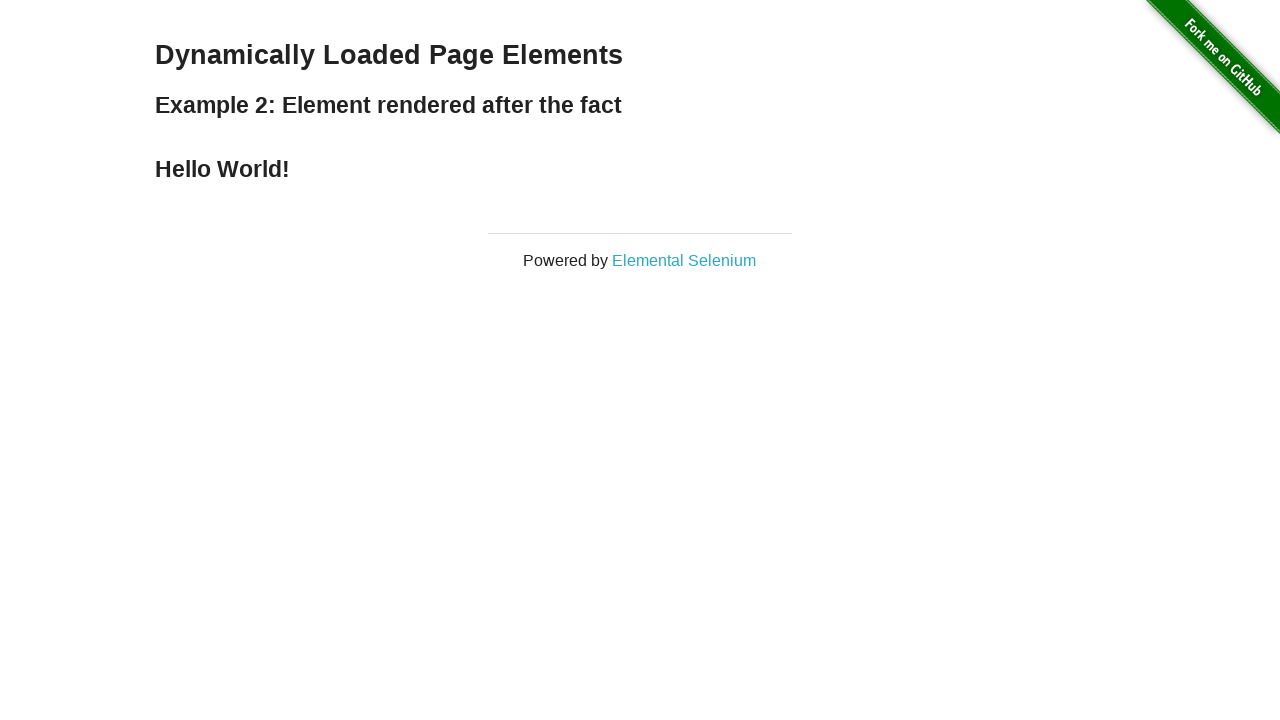

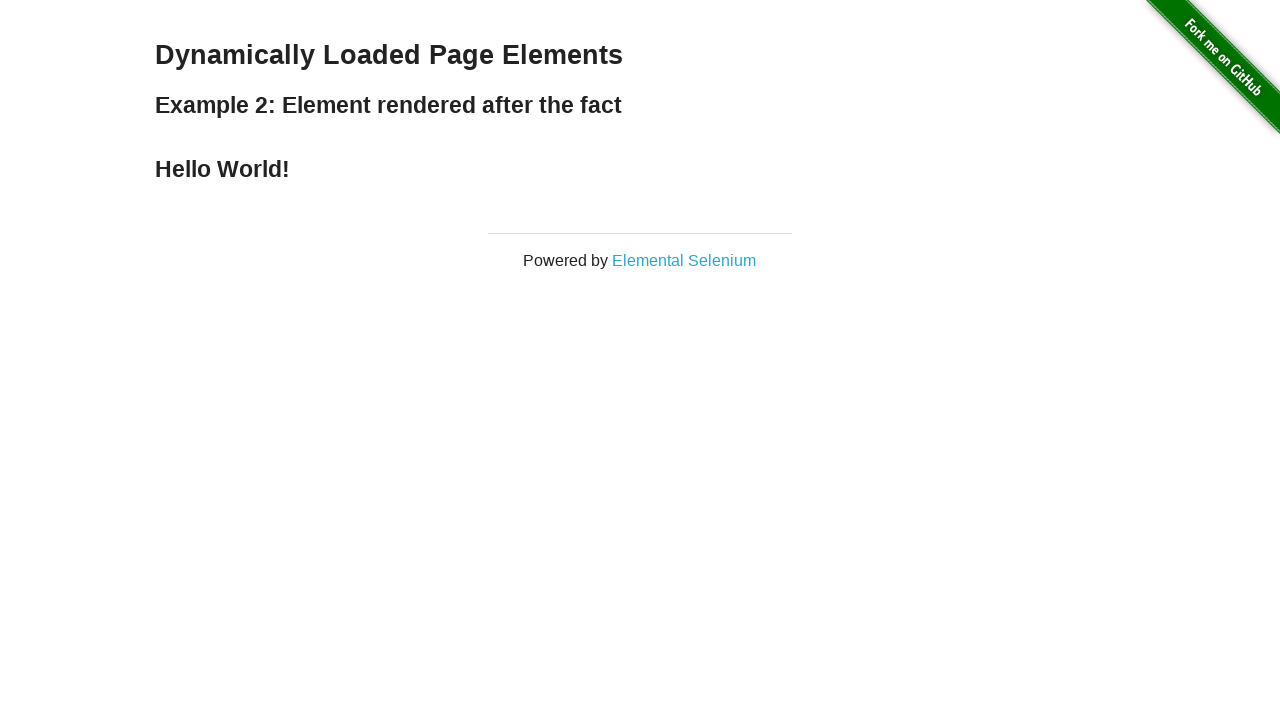